Tests dropdown selection functionality by checking if it supports multiple selection and then selecting an option by value

Starting URL: https://rahulshettyacademy.com/AutomationPractice/

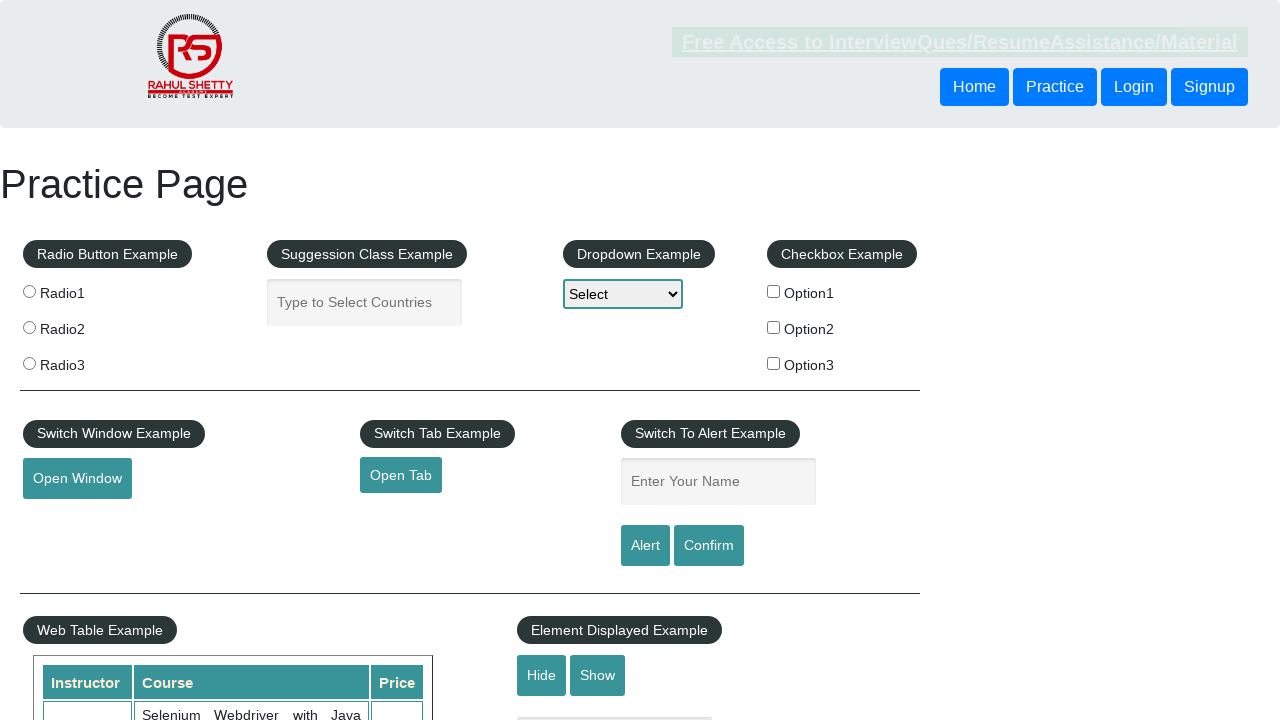

Located dropdown element with id 'dropdown-class-example'
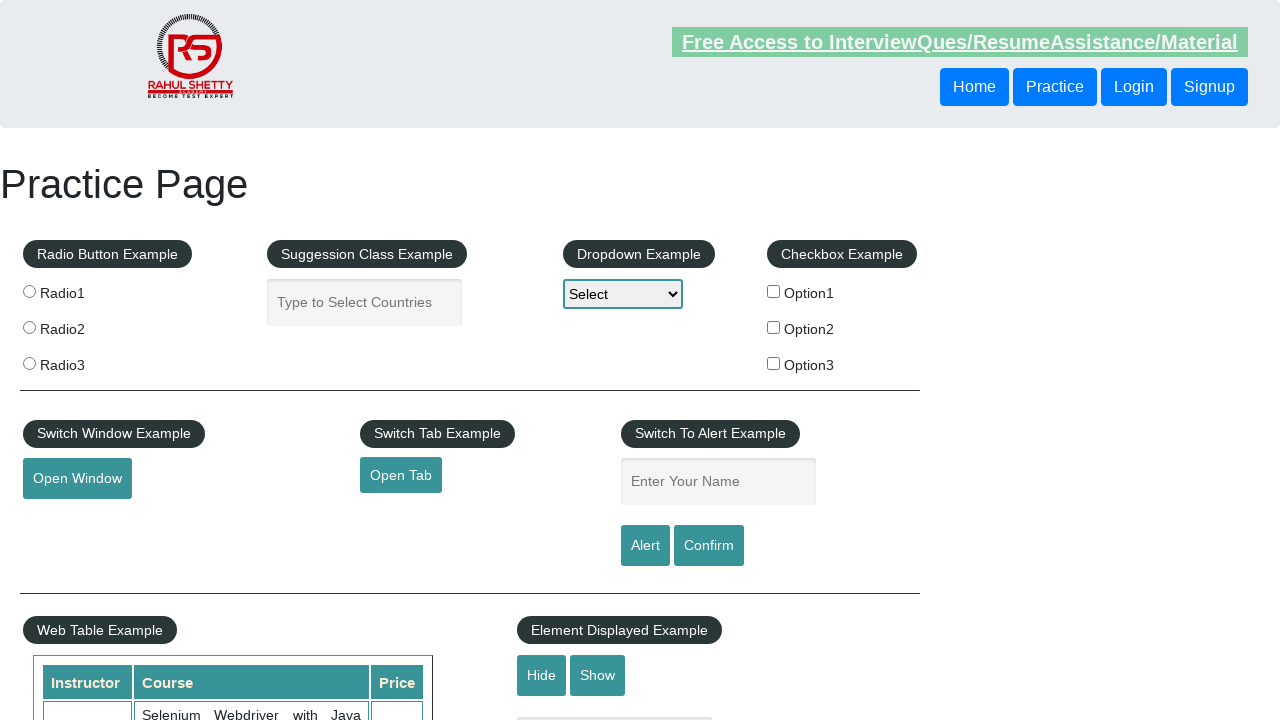

Retrieved all dropdown options: 4 options found
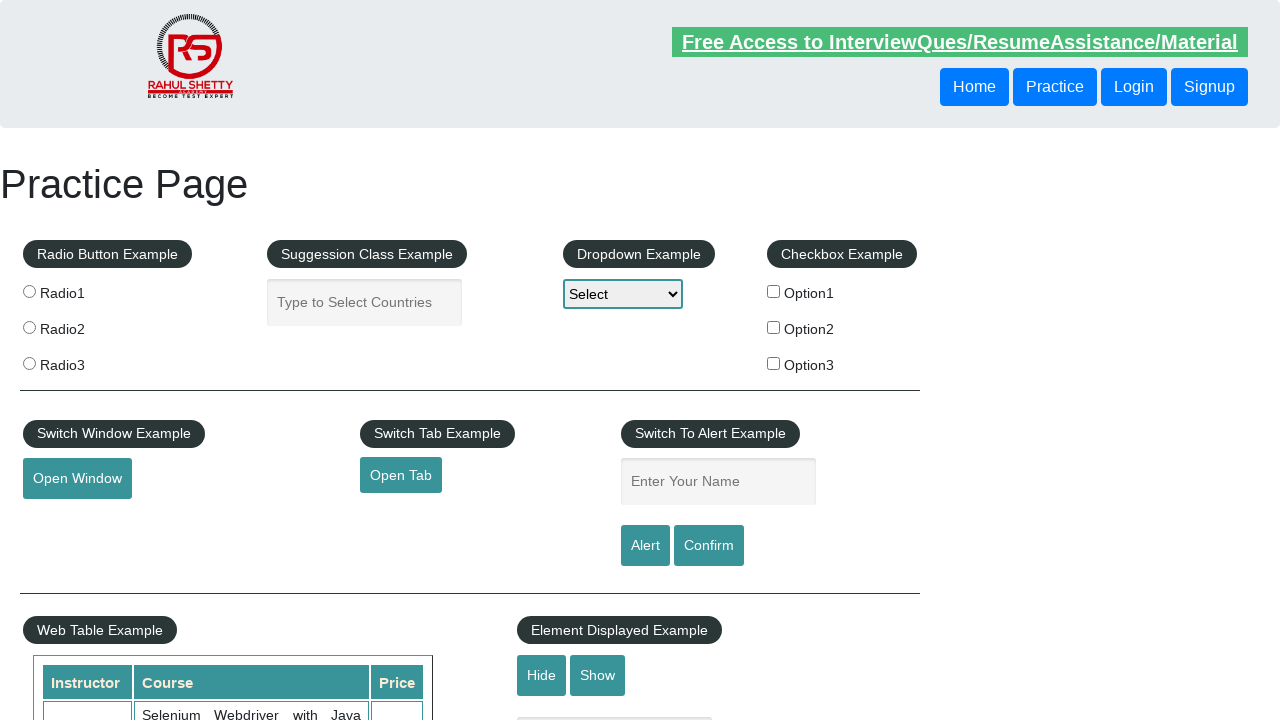

Evaluated dropdown multiple selection support: False
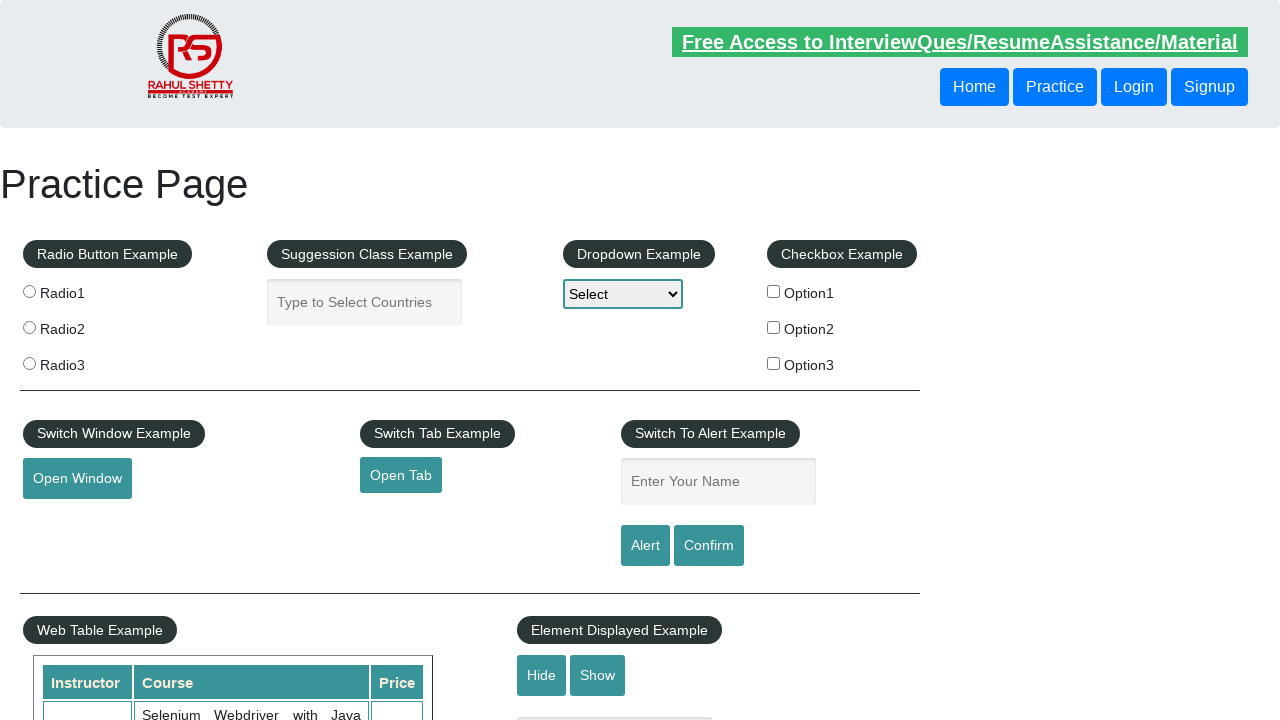

Selected option3 from dropdown on select#dropdown-class-example
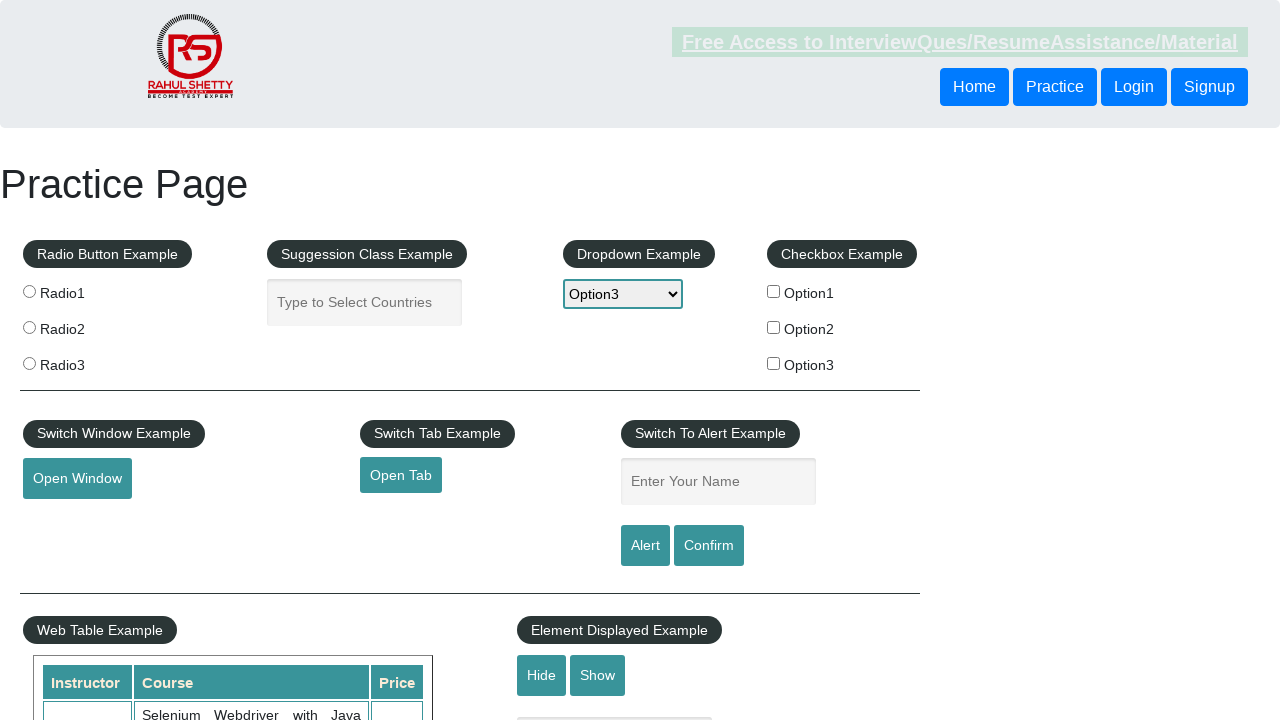

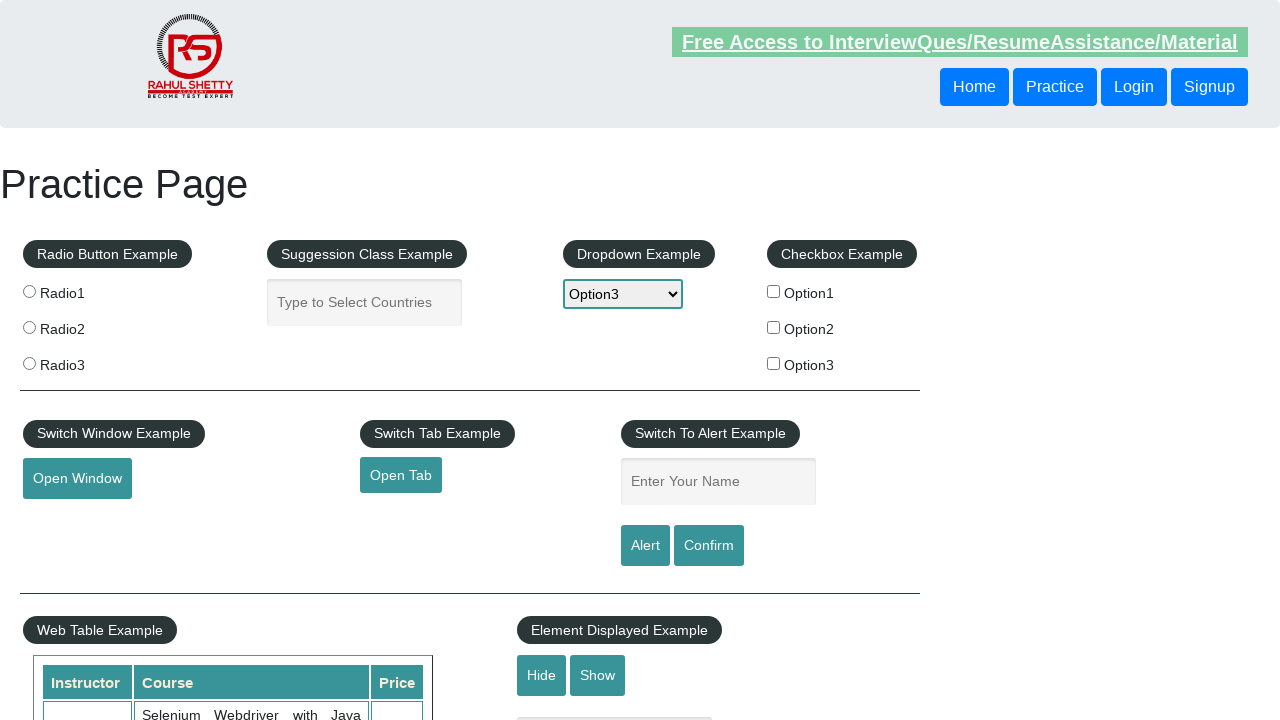